Navigates to Broken Images page and counts the number of images

Starting URL: https://the-internet.herokuapp.com/

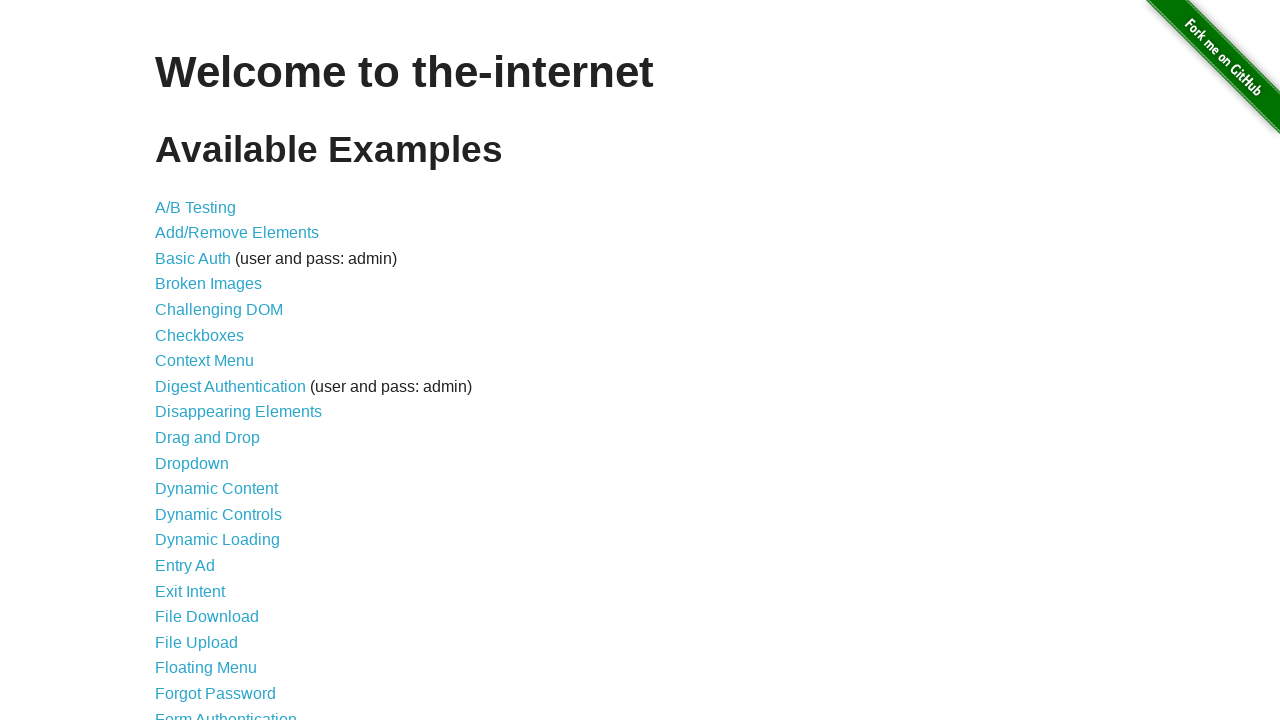

Navigated to the-internet.herokuapp.com homepage
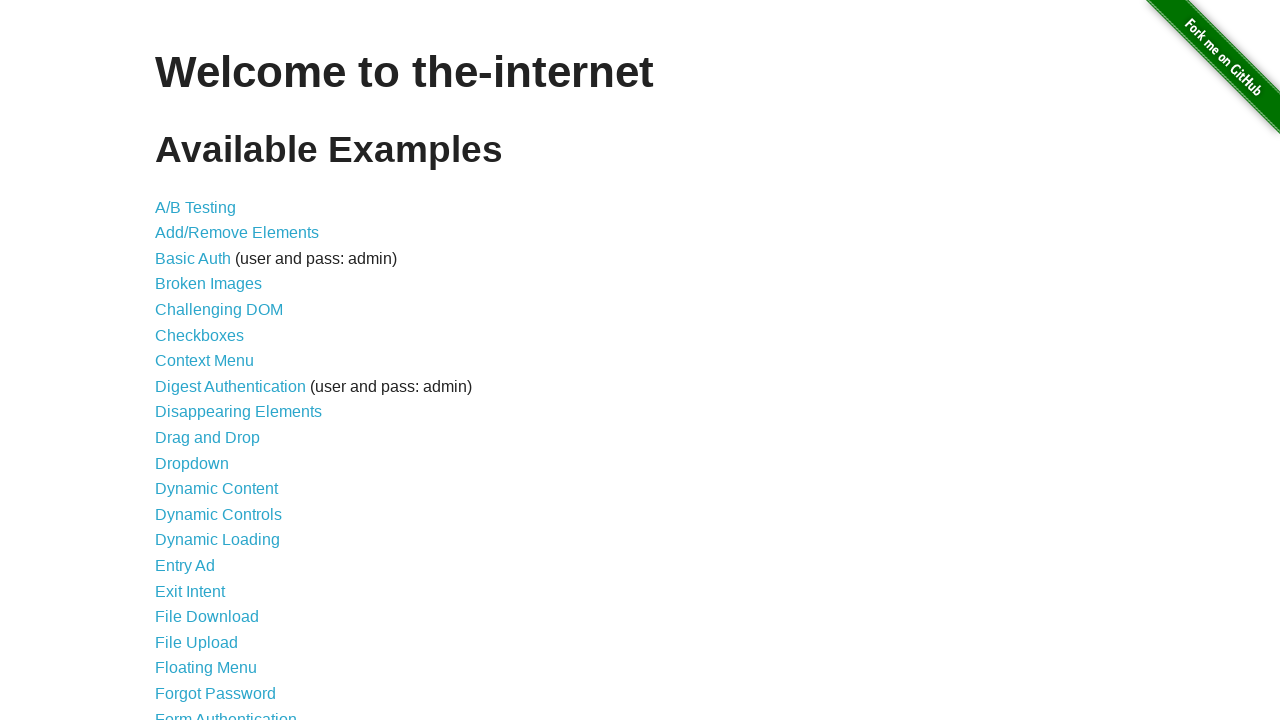

Clicked on Broken Images link at (208, 284) on text=Broken Images
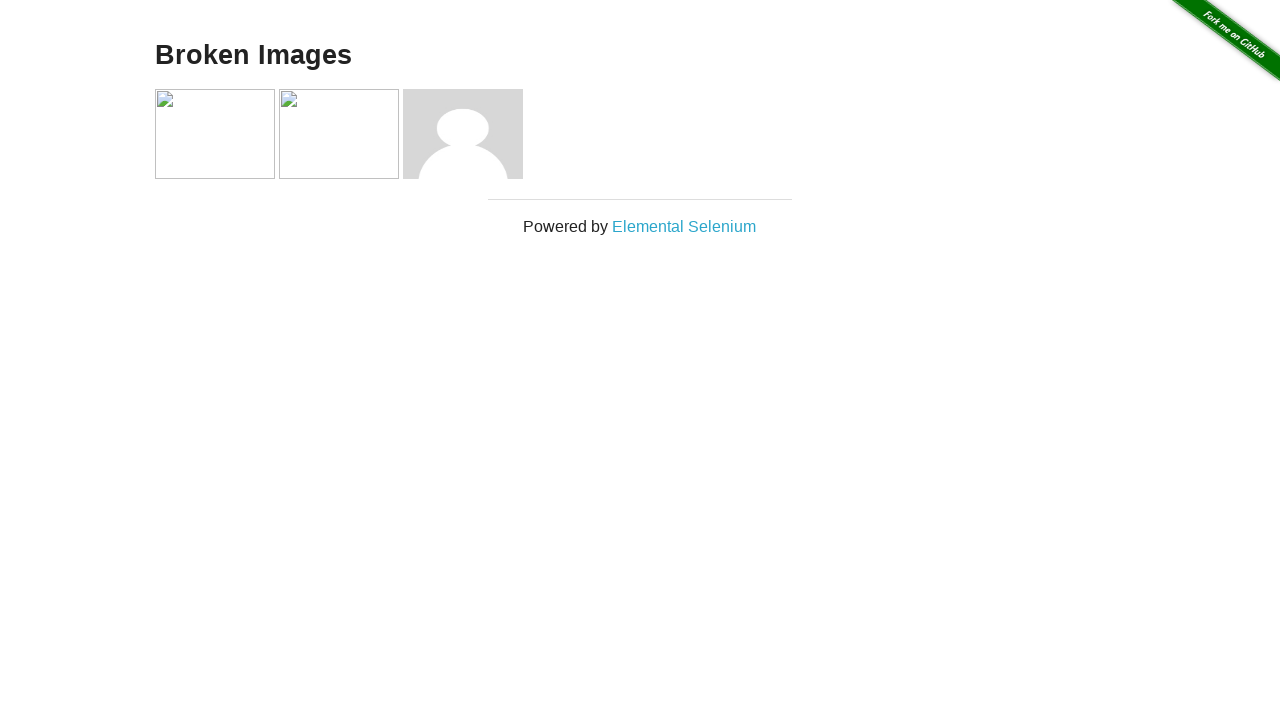

Images loaded on the page
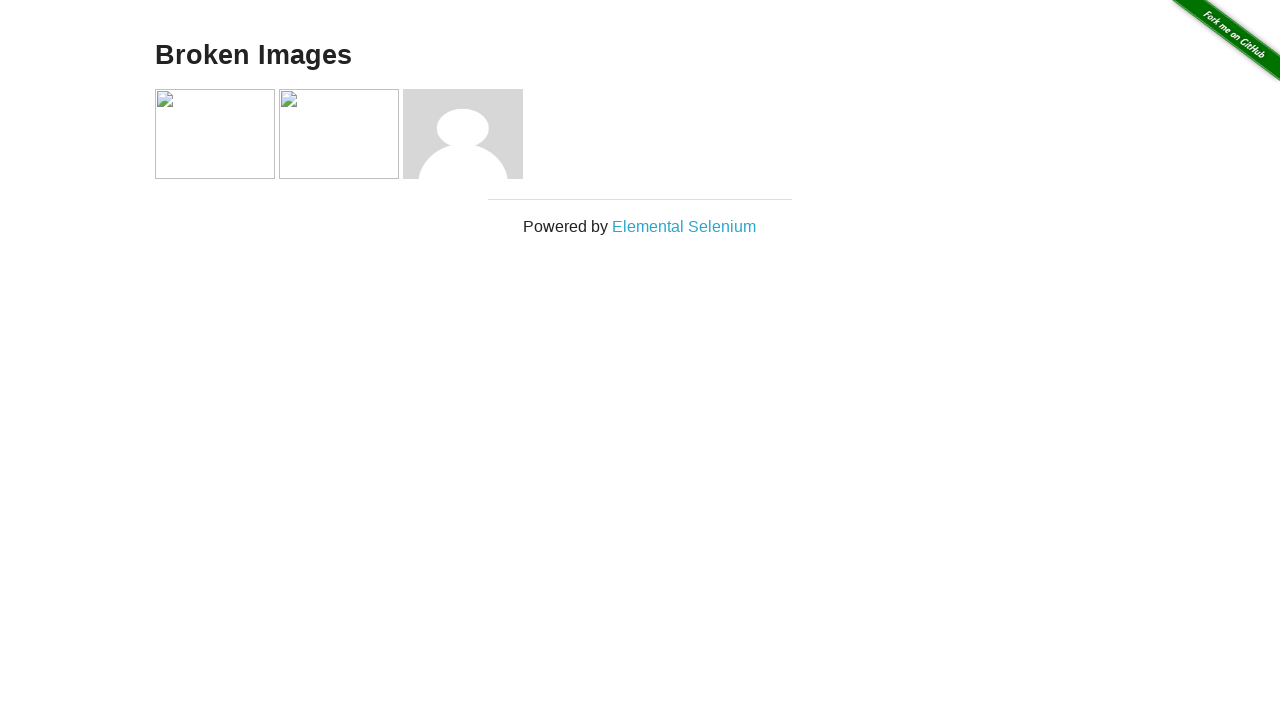

Retrieved all image elements from the page
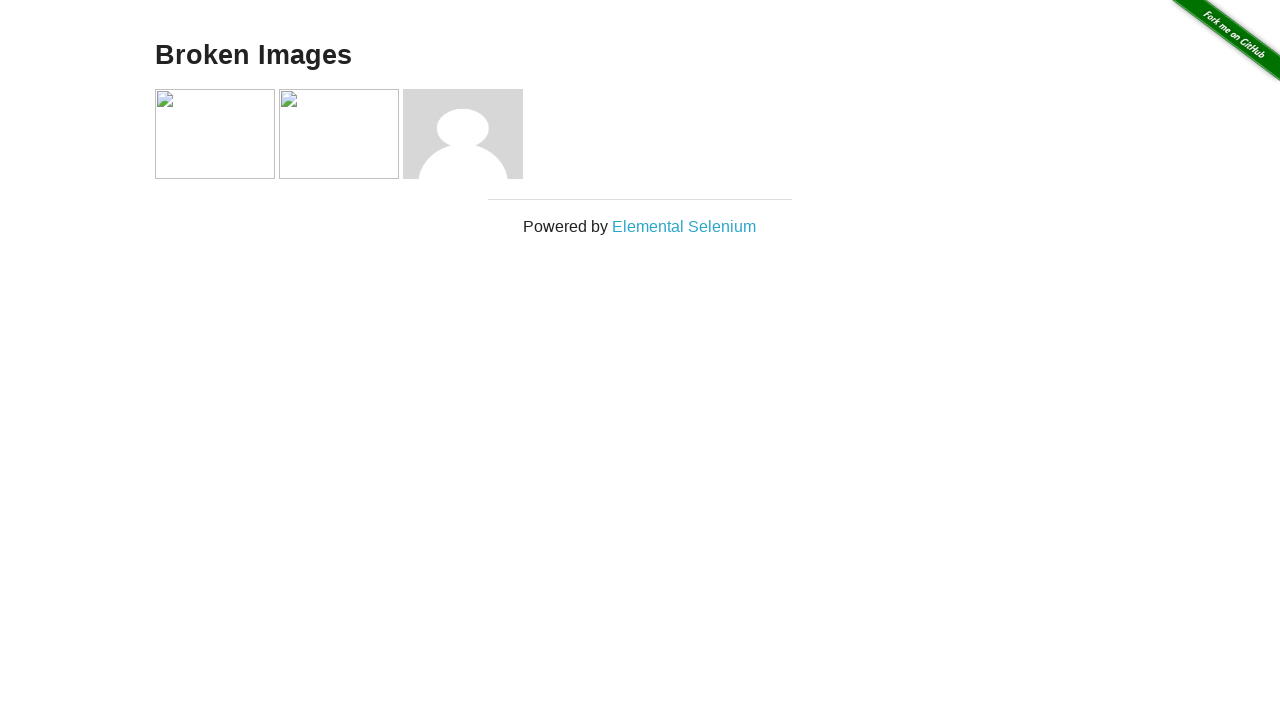

Verified that exactly 4 images are present on the page
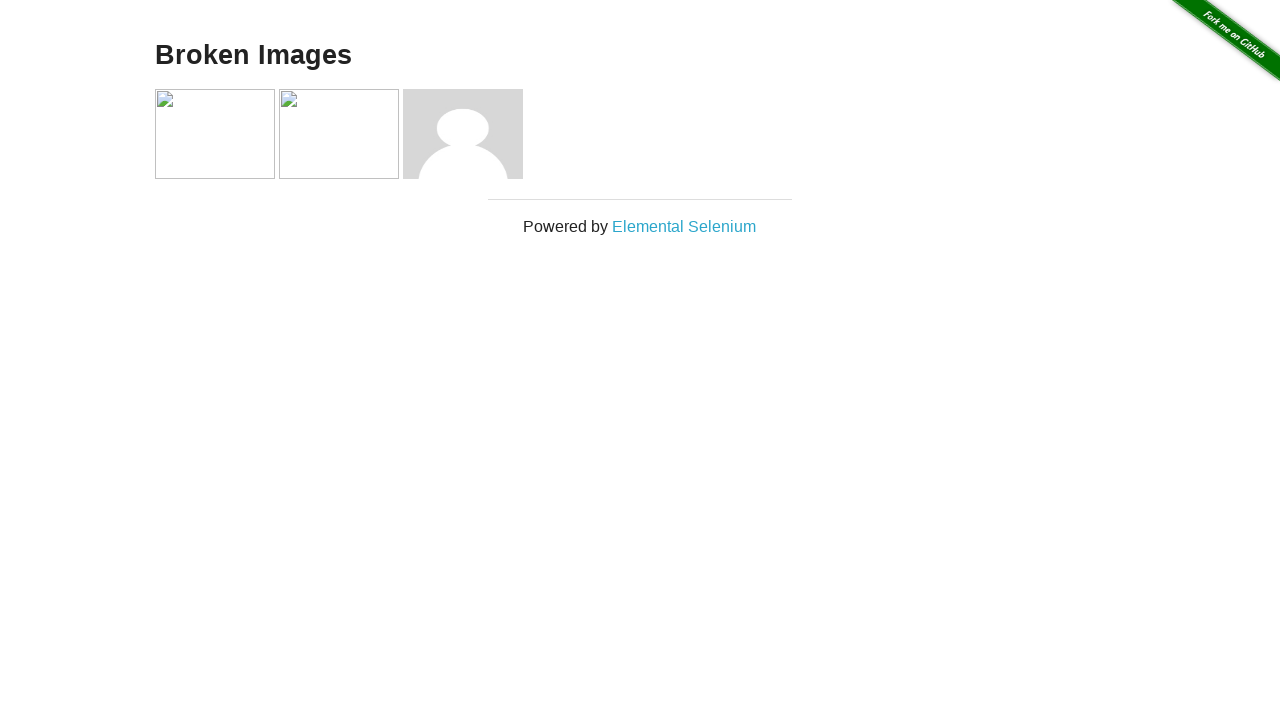

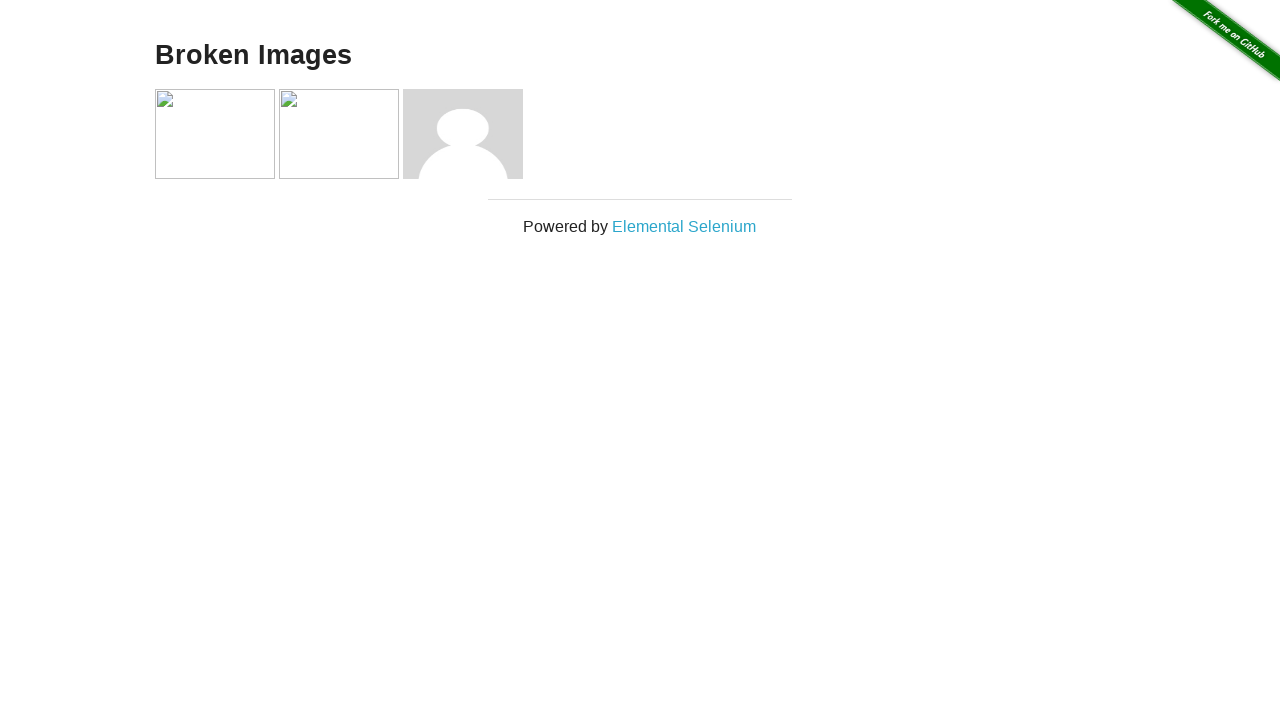